Tests iframe interaction by switching to a frame and filling in a username field

Starting URL: https://demoapps.qspiders.com/ui/frames/multiple?sublist=2

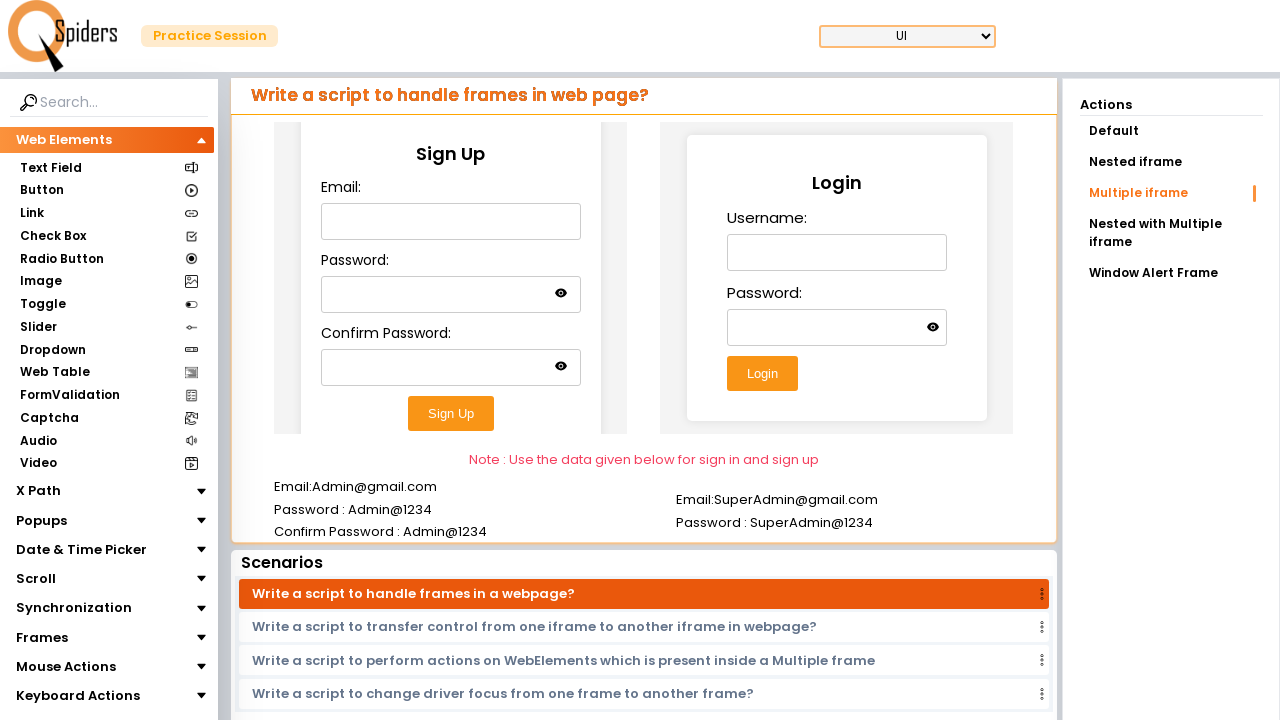

Waited for second iframe to be available
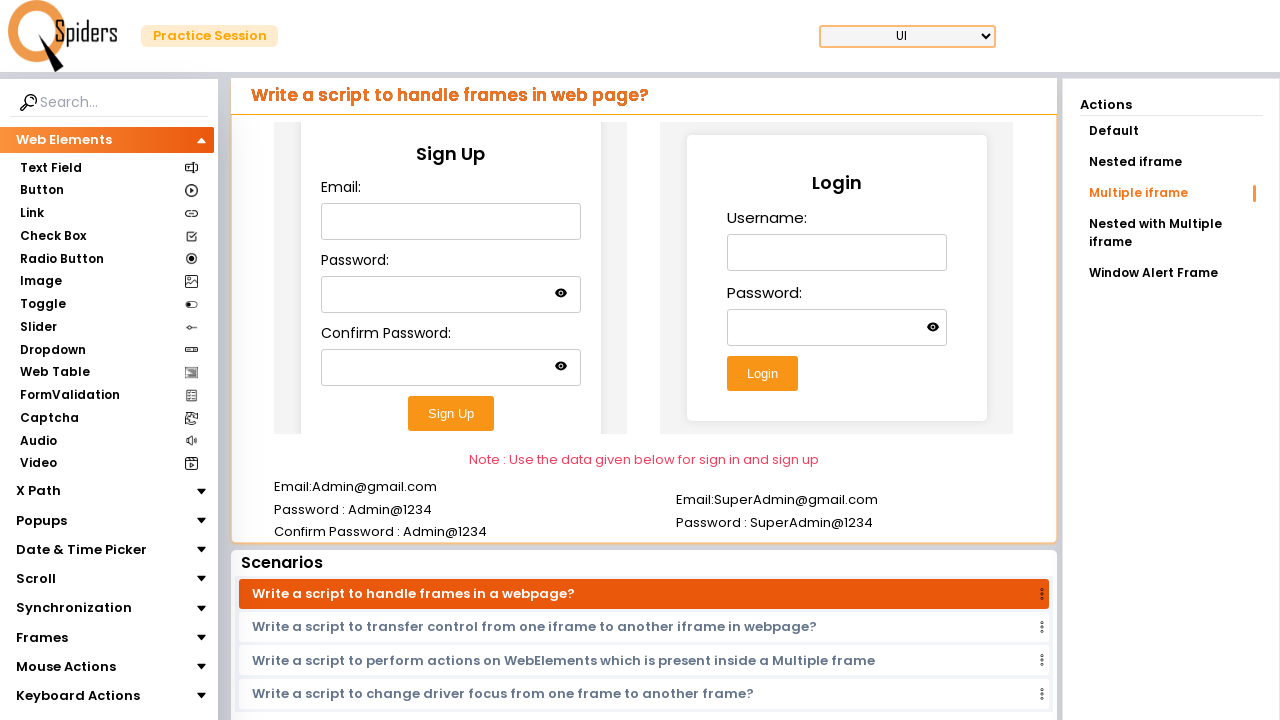

Located and switched to second iframe
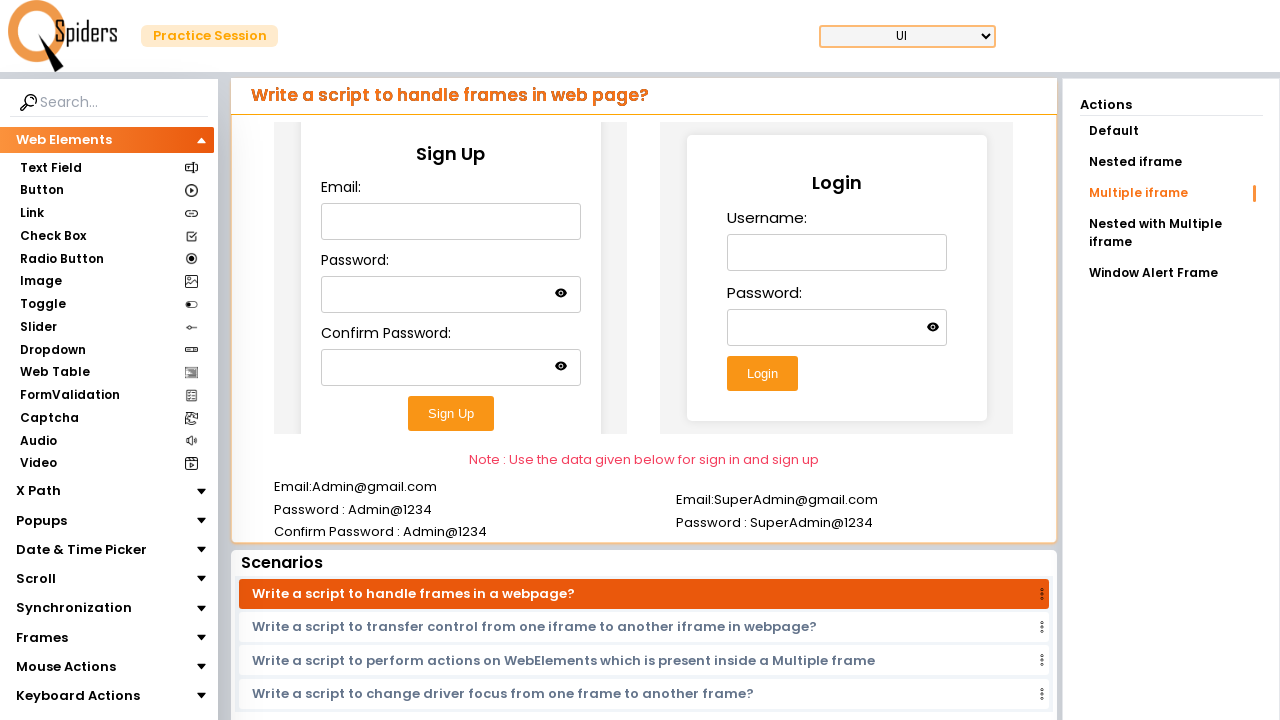

Filled username field with 'admin' in iframe on (//iframe)[2] >> internal:control=enter-frame >> #username
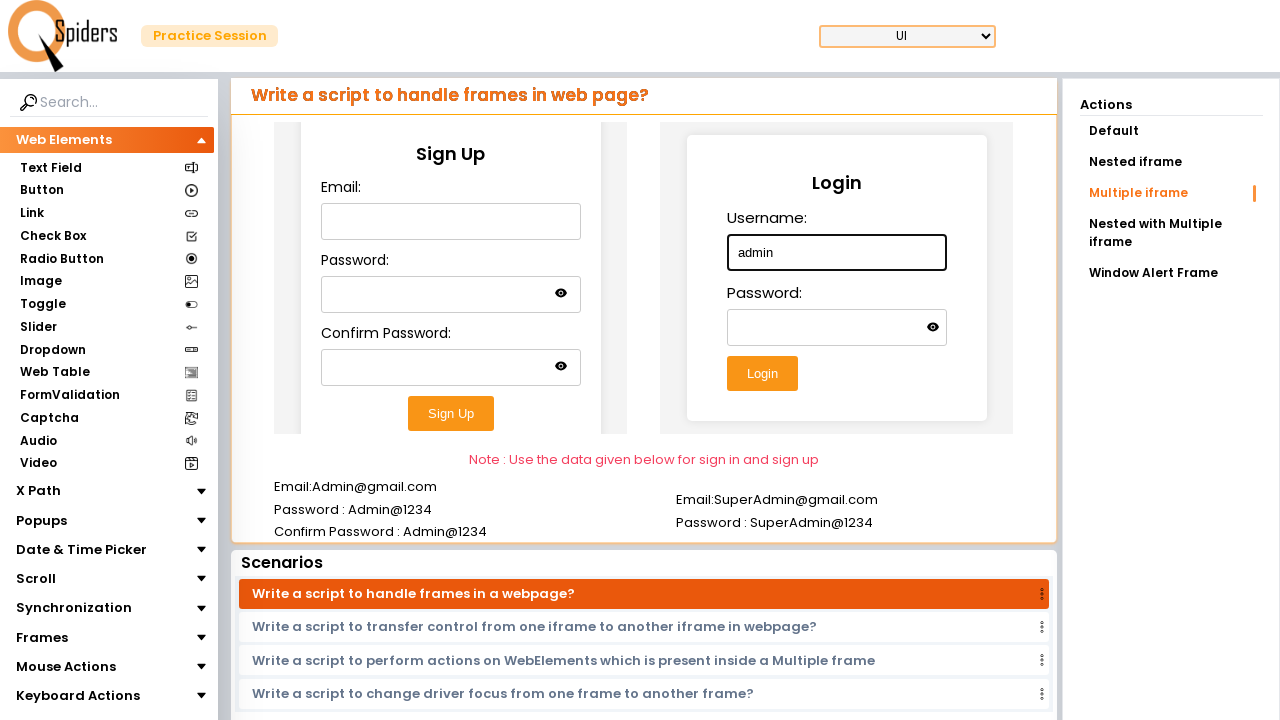

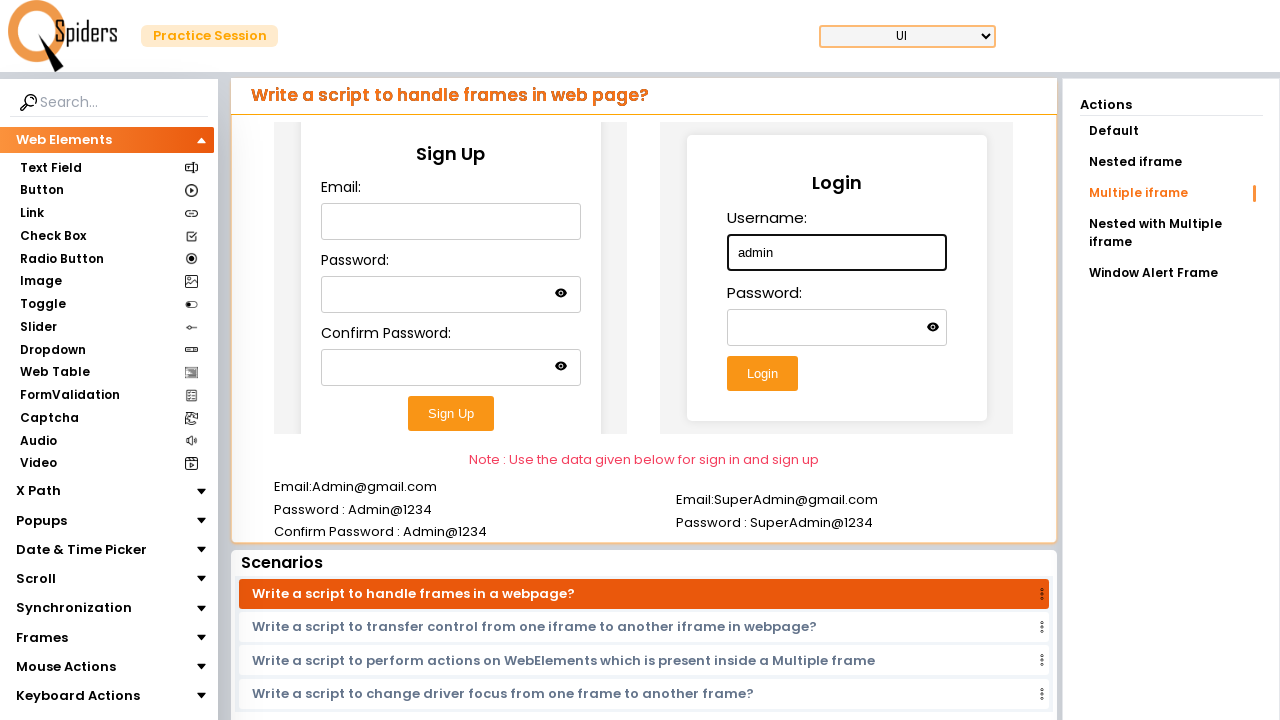